Tests various methods of clearing and entering text in a username field, including using the clear() method and keyboard shortcuts

Starting URL: https://www.saucedemo.com/v1/

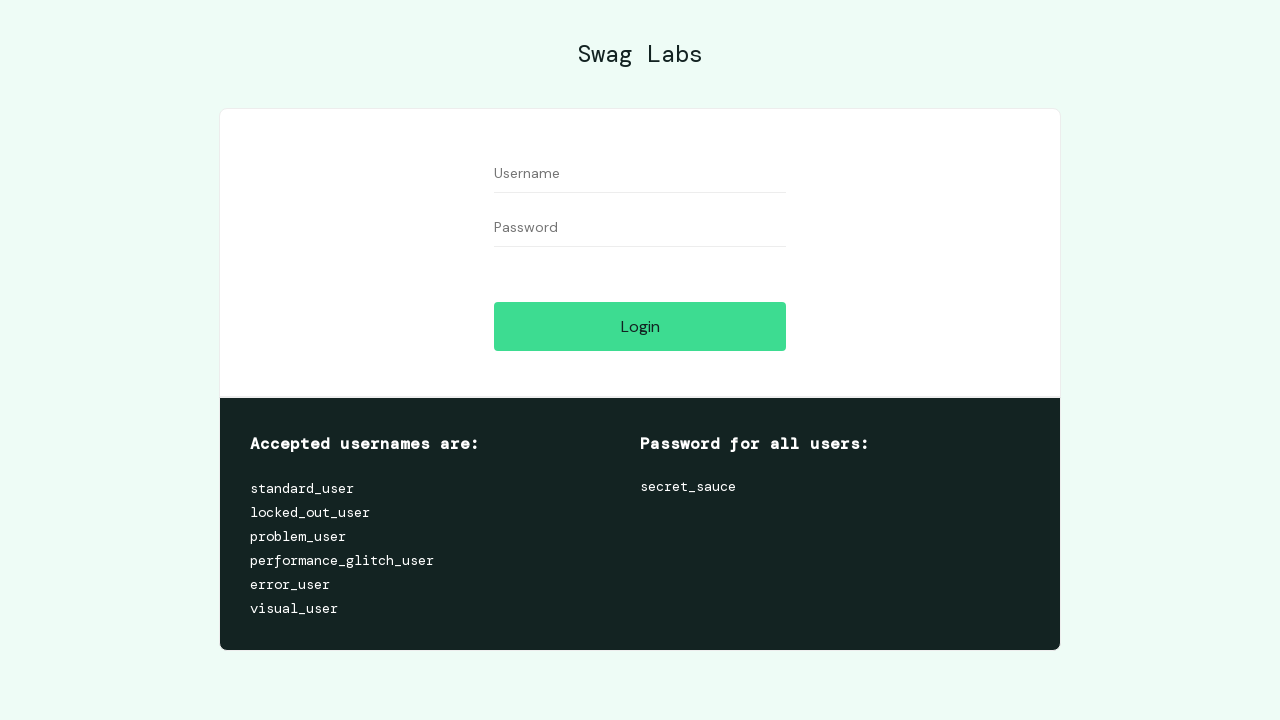

Entered 'dota' in username field on #user-name
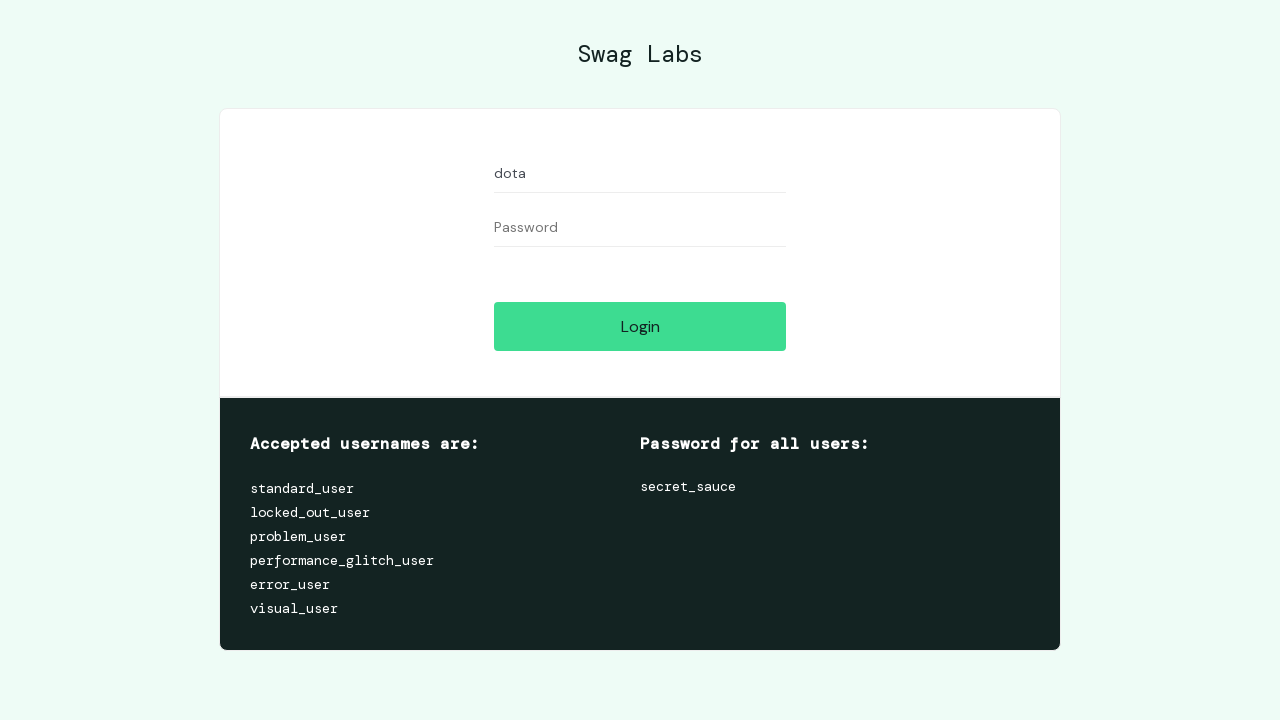

Cleared username field using fill with empty string on #user-name
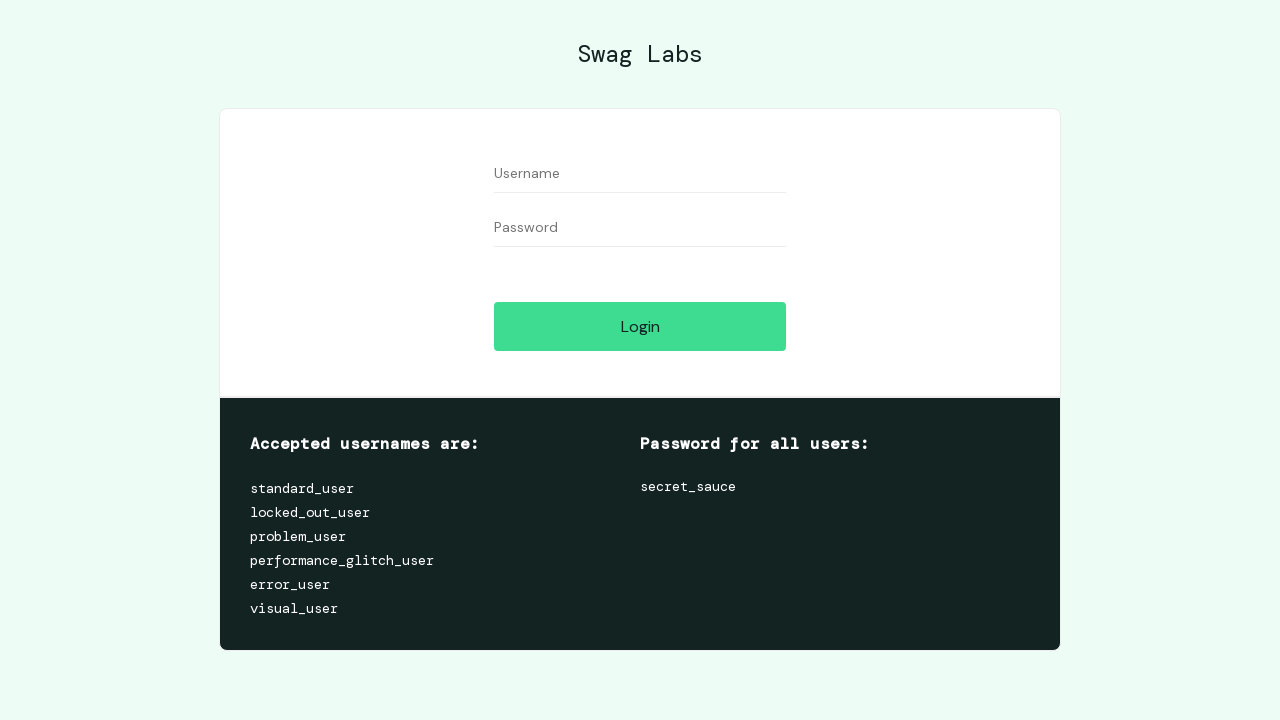

Entered 'dotaagain' in username field on #user-name
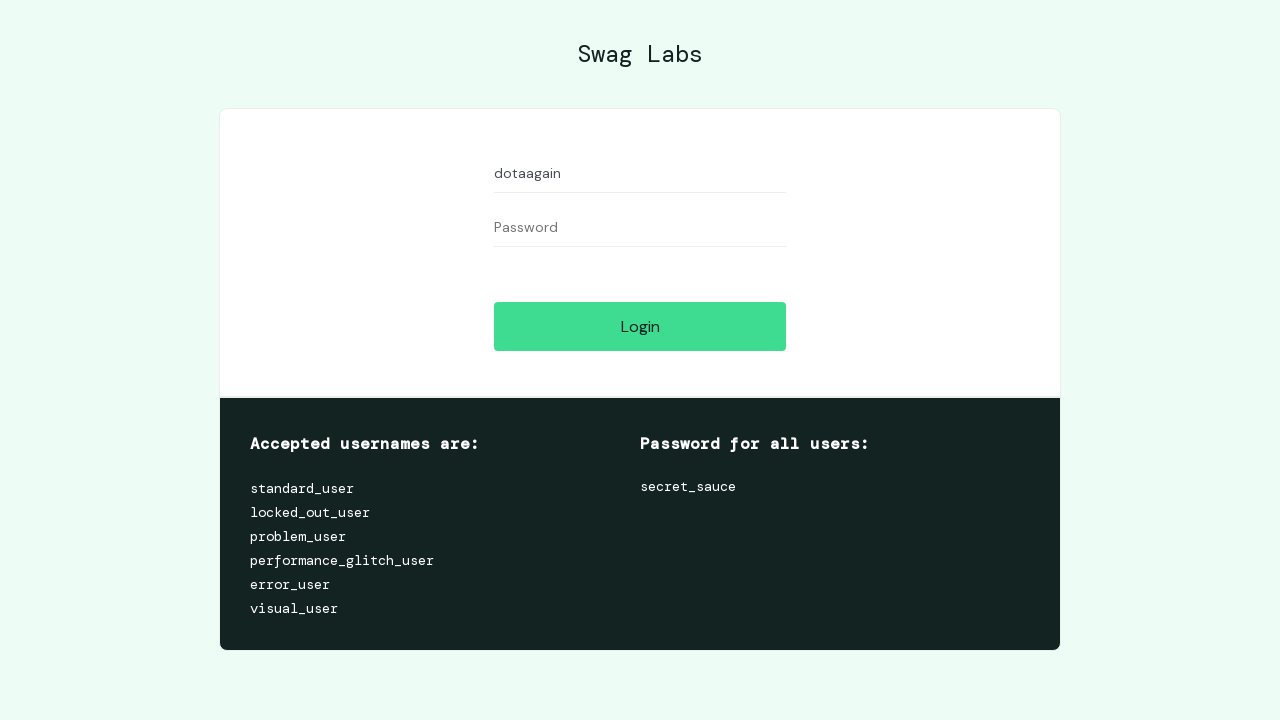

Clicked on username field to focus at (640, 174) on #user-name
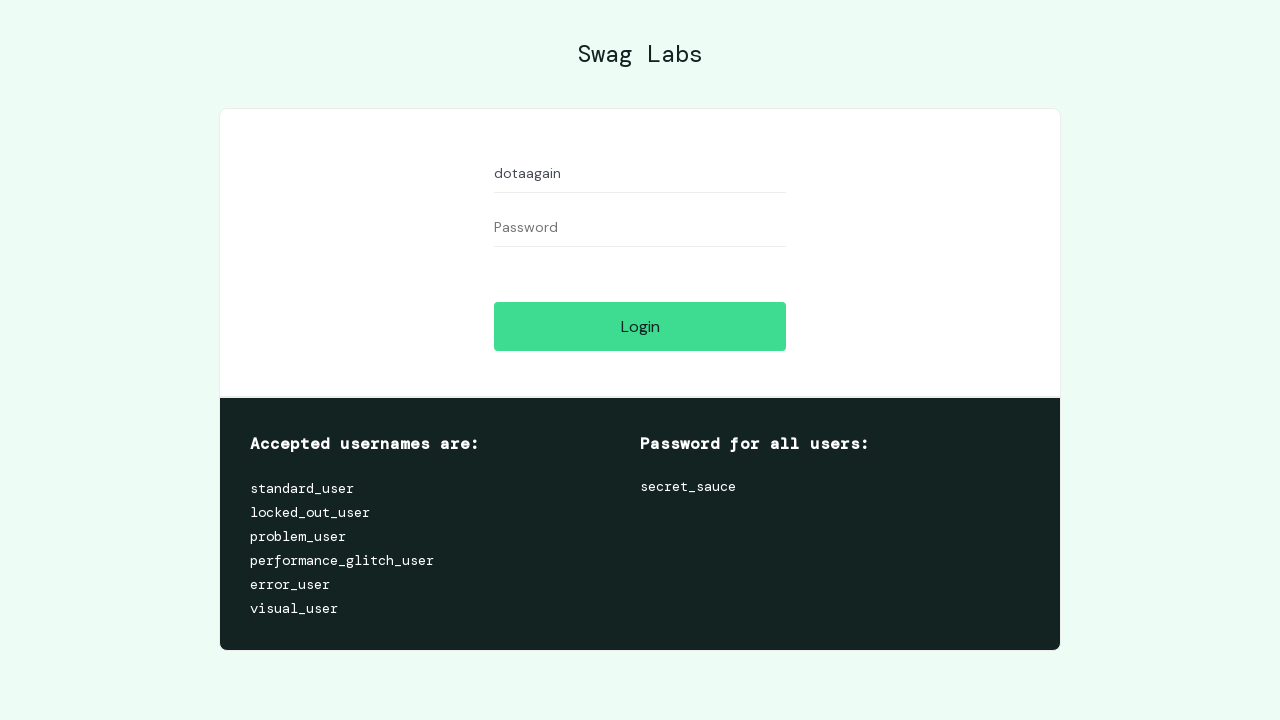

Selected all text in username field using Control+A
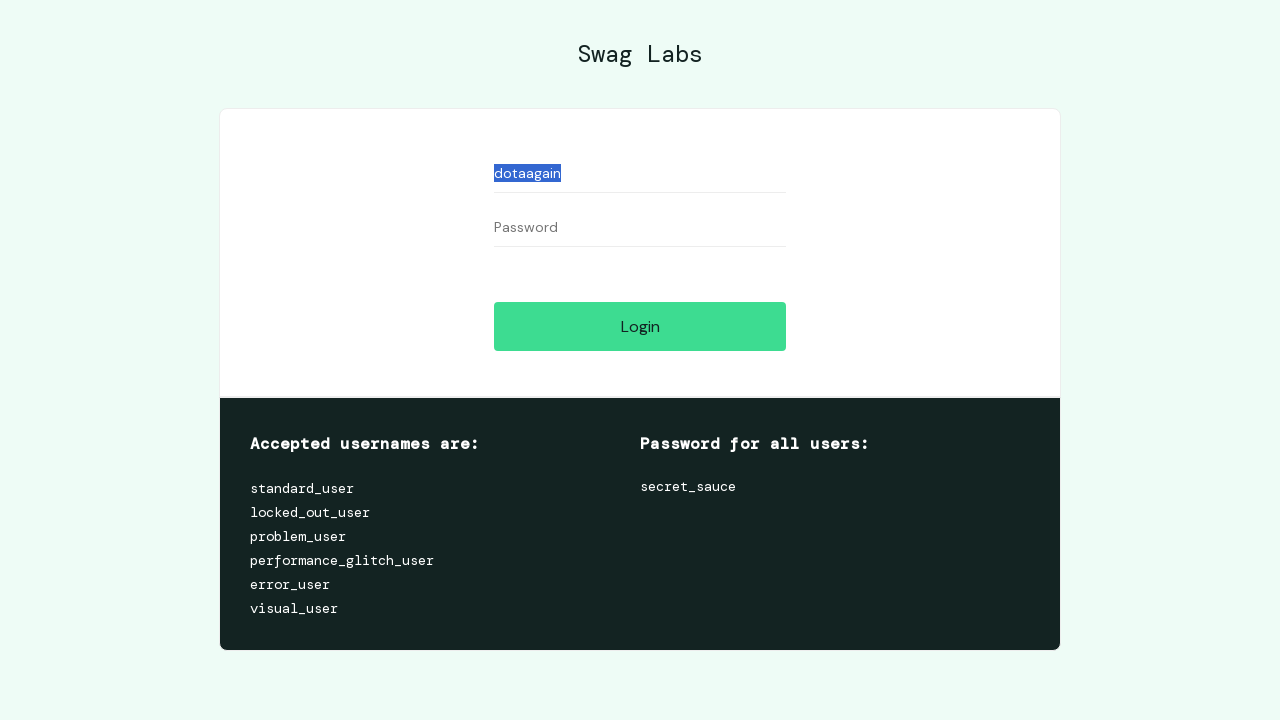

Deleted all selected text using Delete key
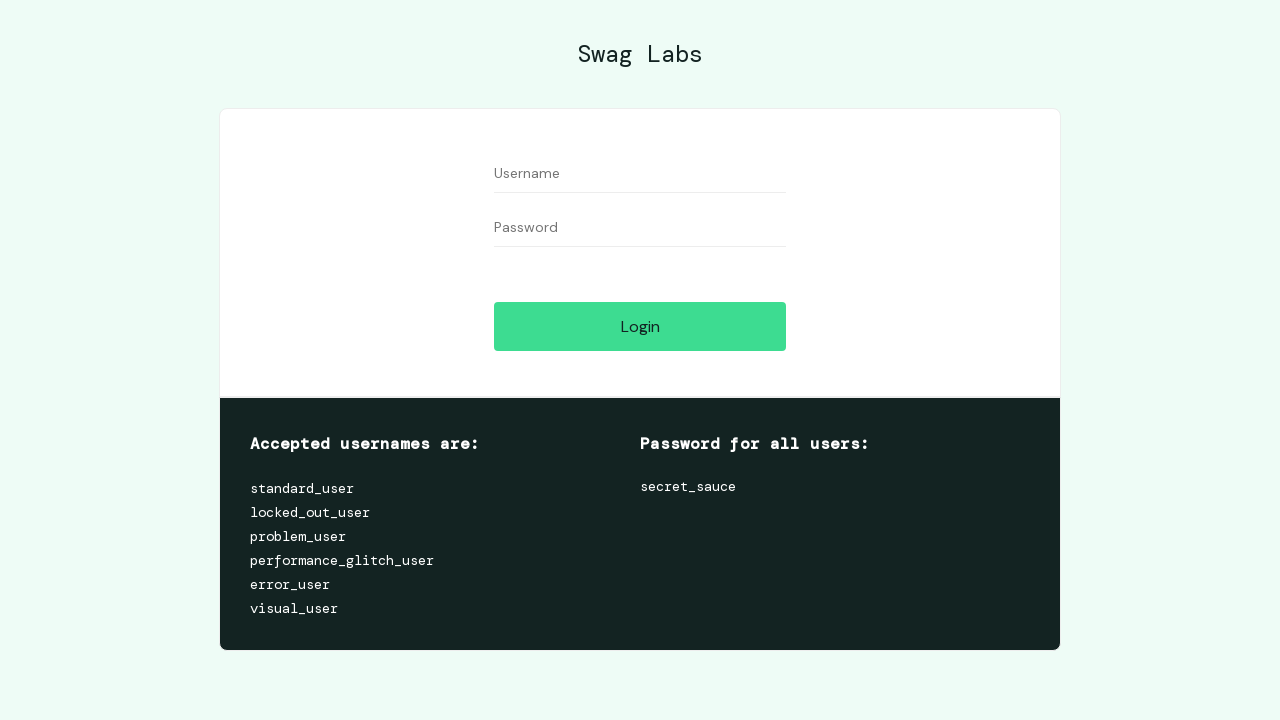

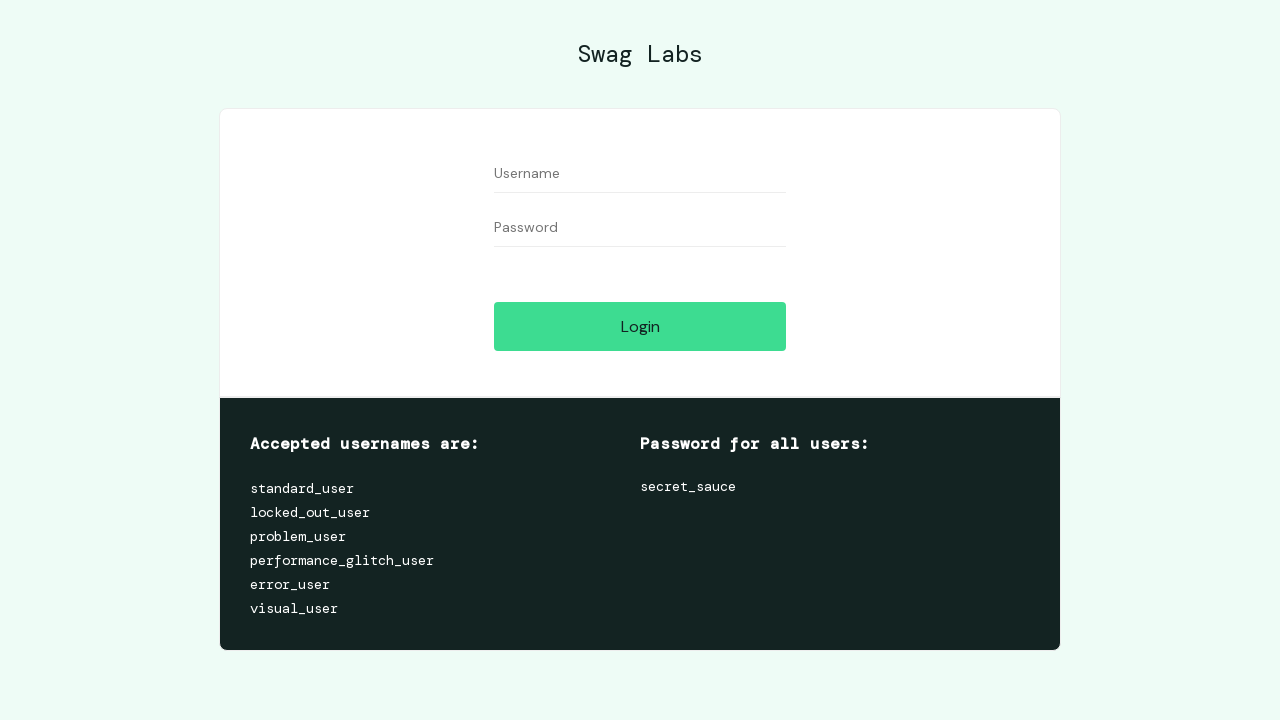